Tests checkbox functionality by ensuring both checkboxes are selected, clicking them if they are not already checked

Starting URL: https://the-internet.herokuapp.com/checkboxes

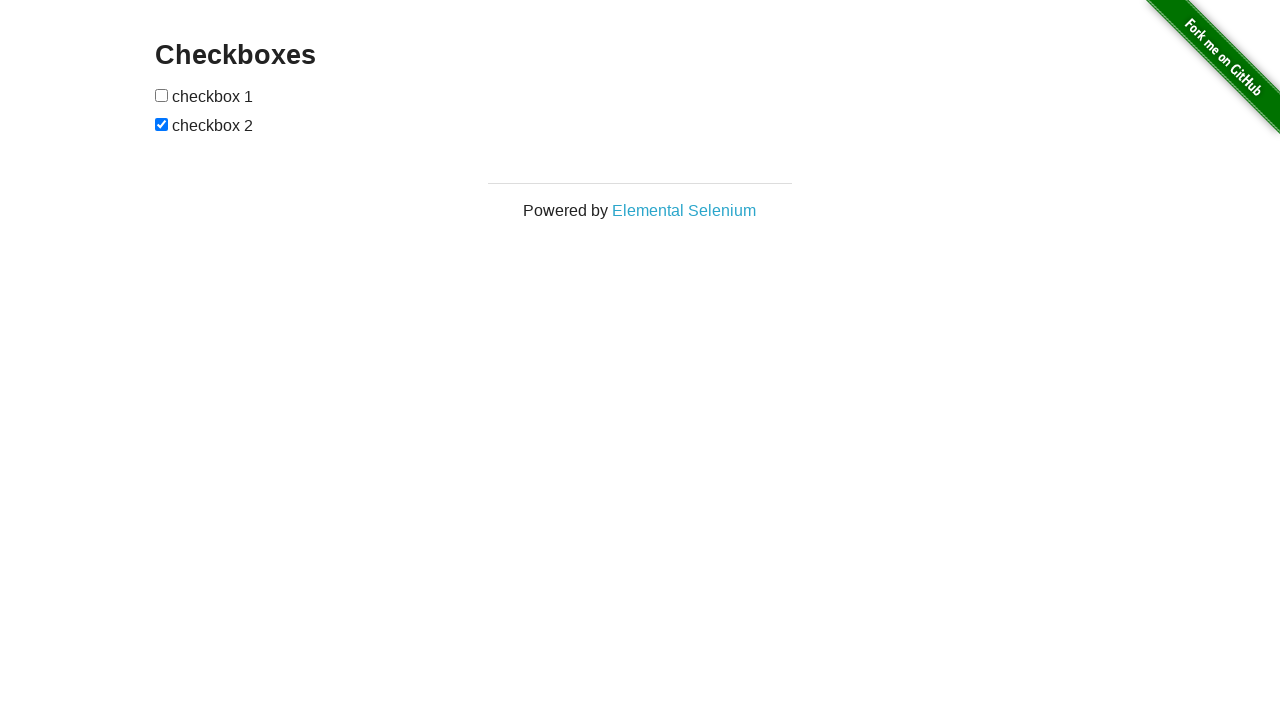

Navigated to checkboxes test page
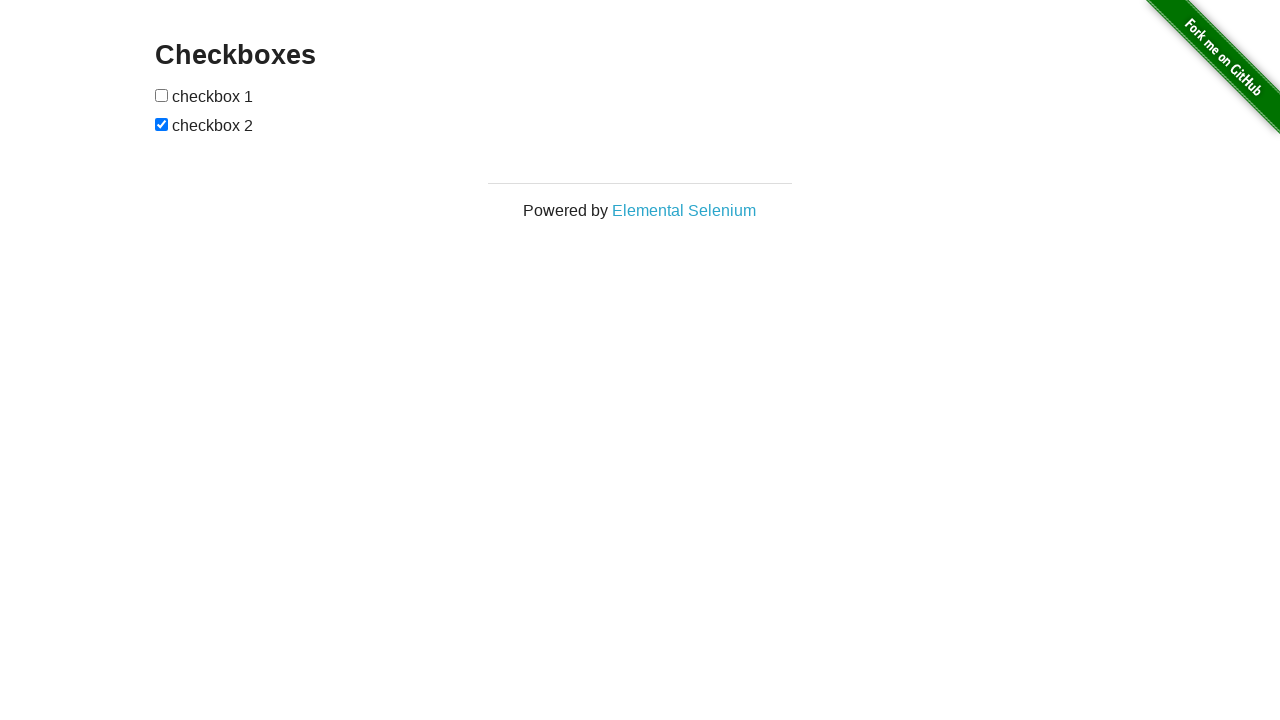

Located first checkbox element
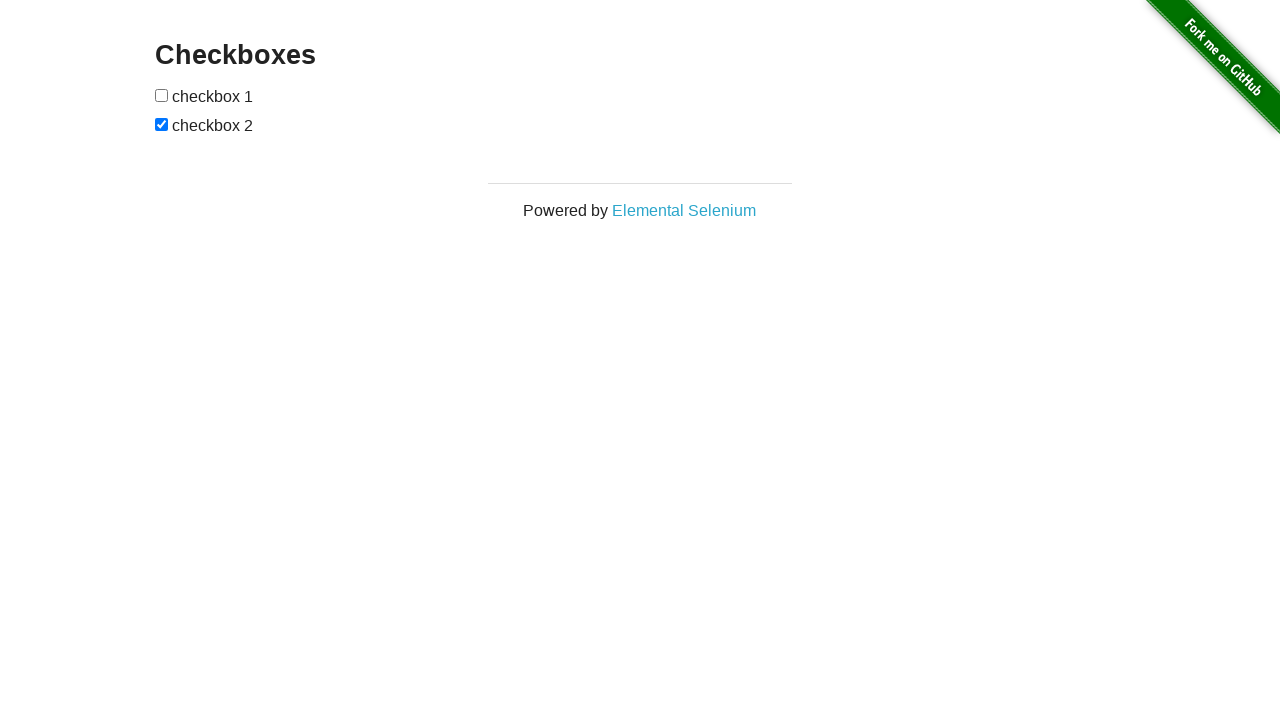

Located second checkbox element
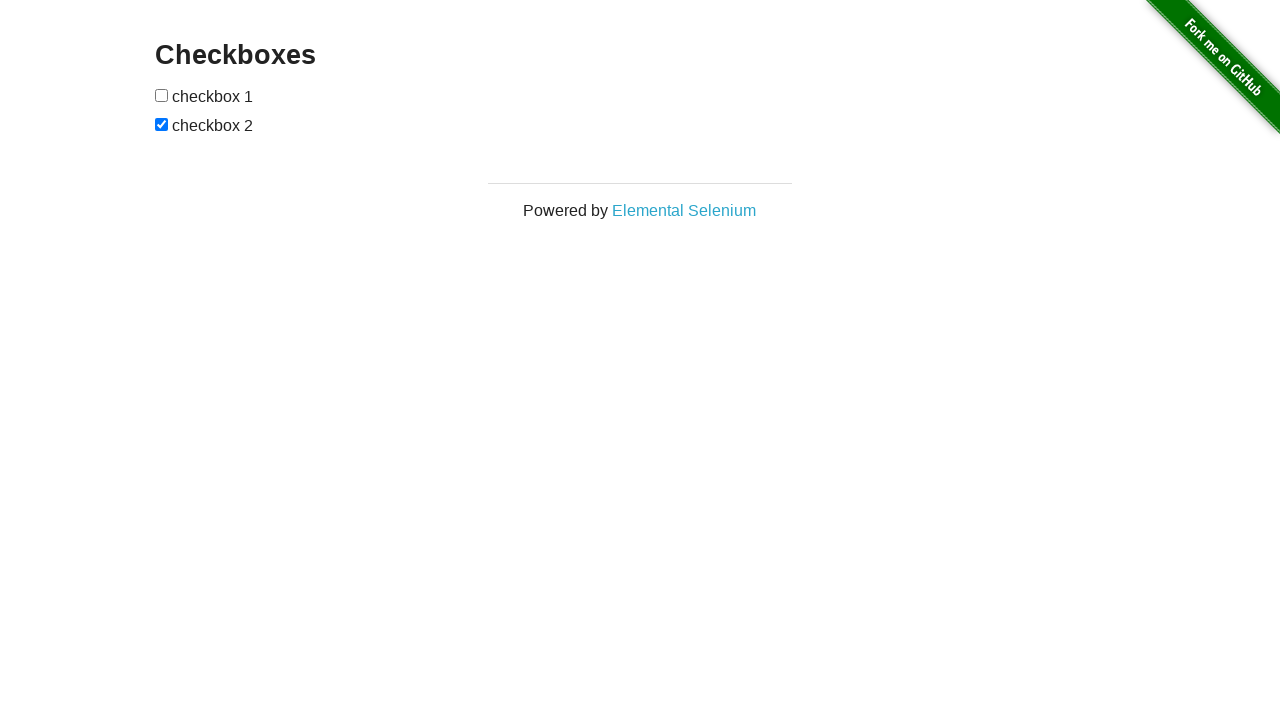

Checked first checkbox state: False
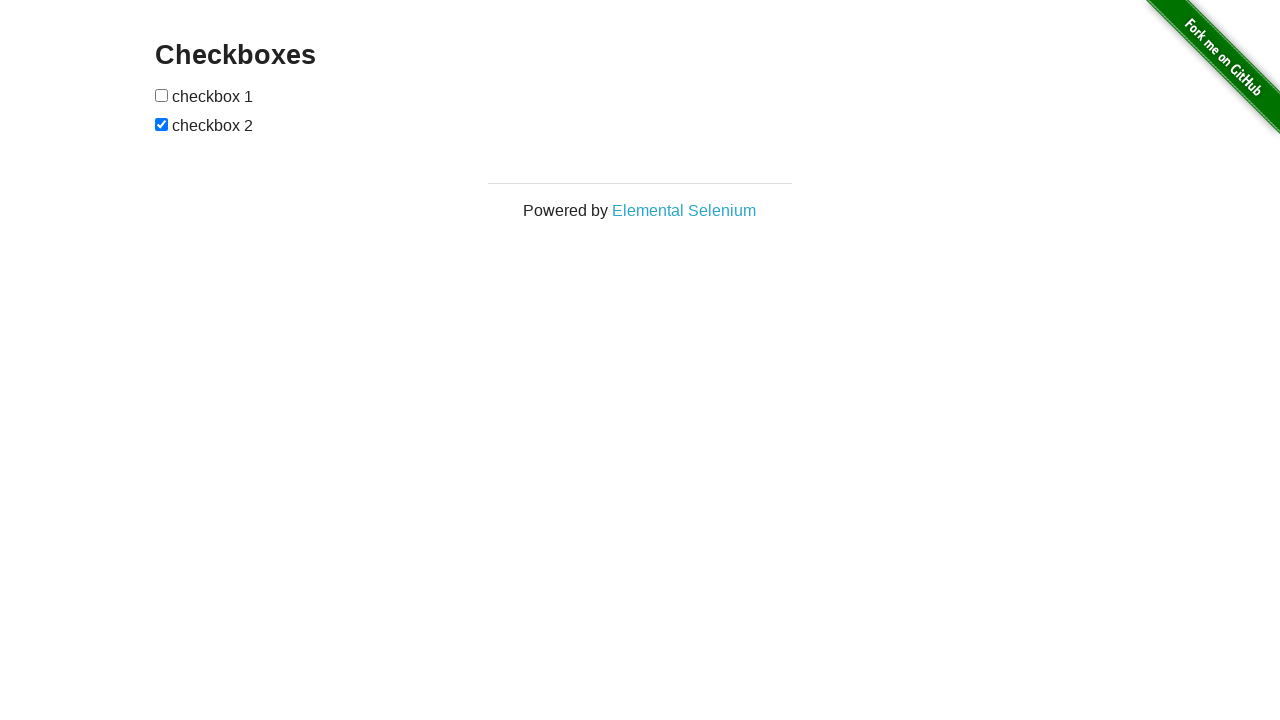

Clicked first checkbox to select it at (162, 95) on (//input[@type='checkbox'])[1]
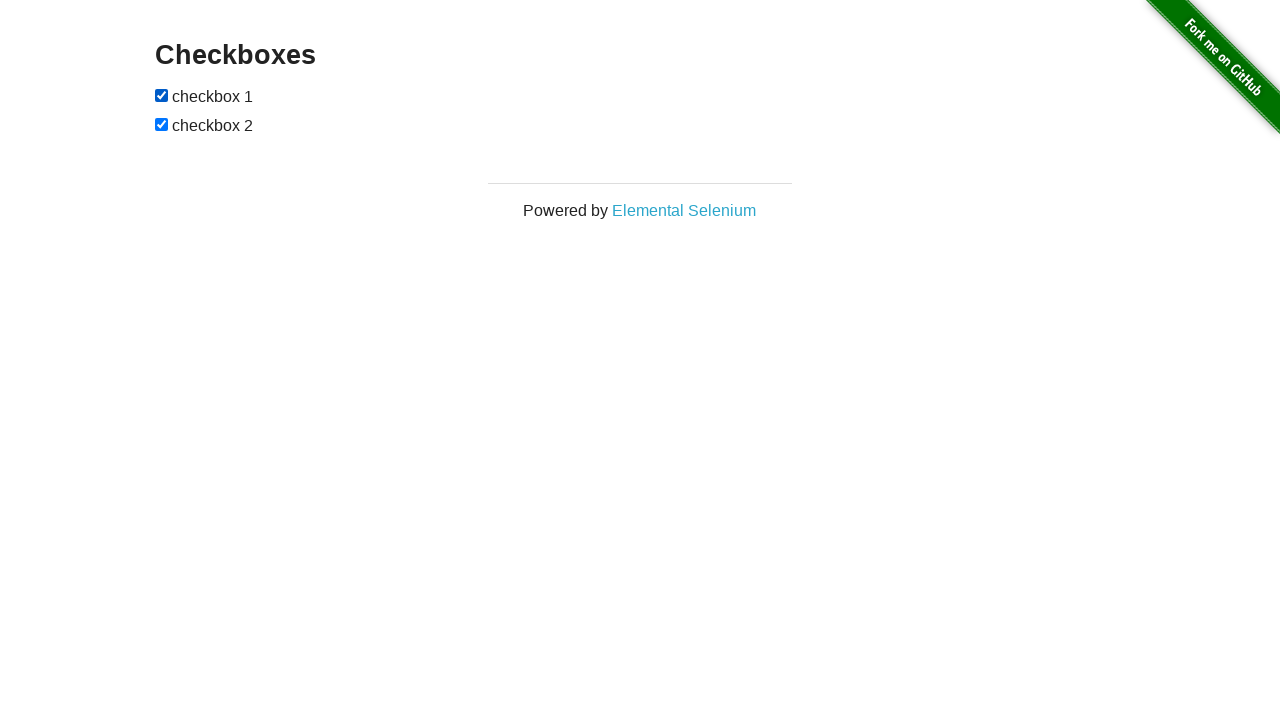

Checked second checkbox state: True
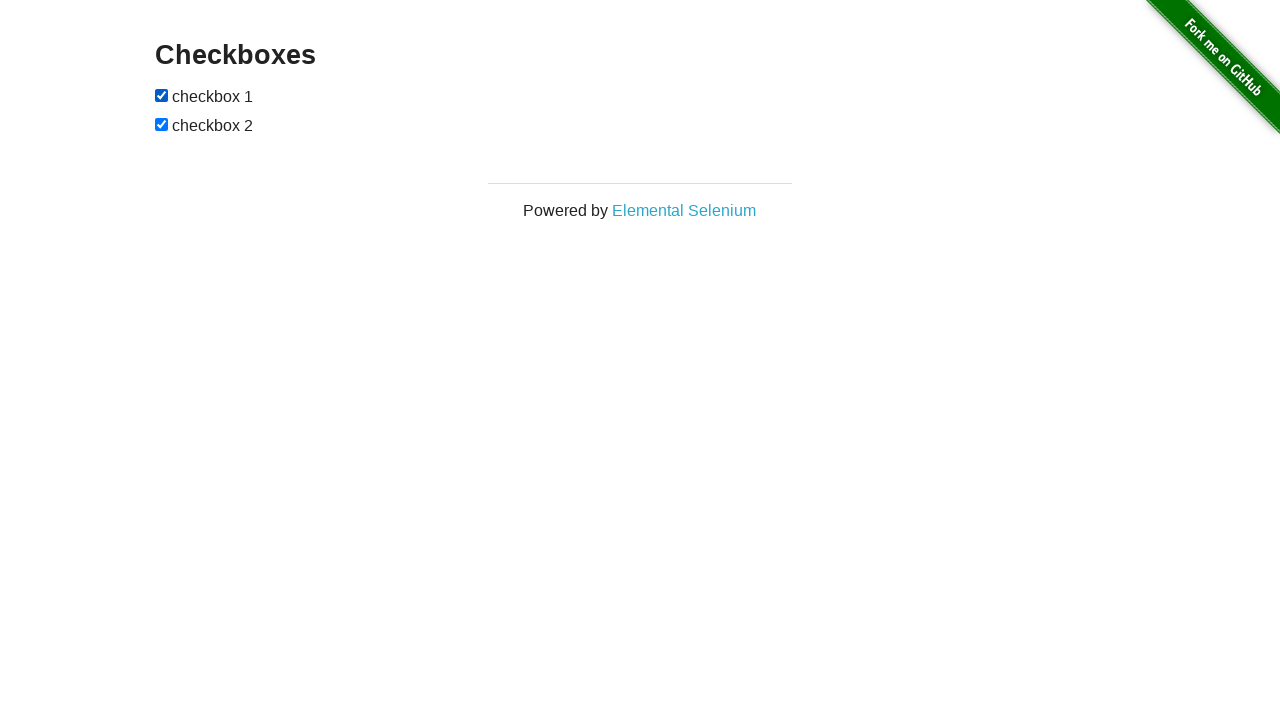

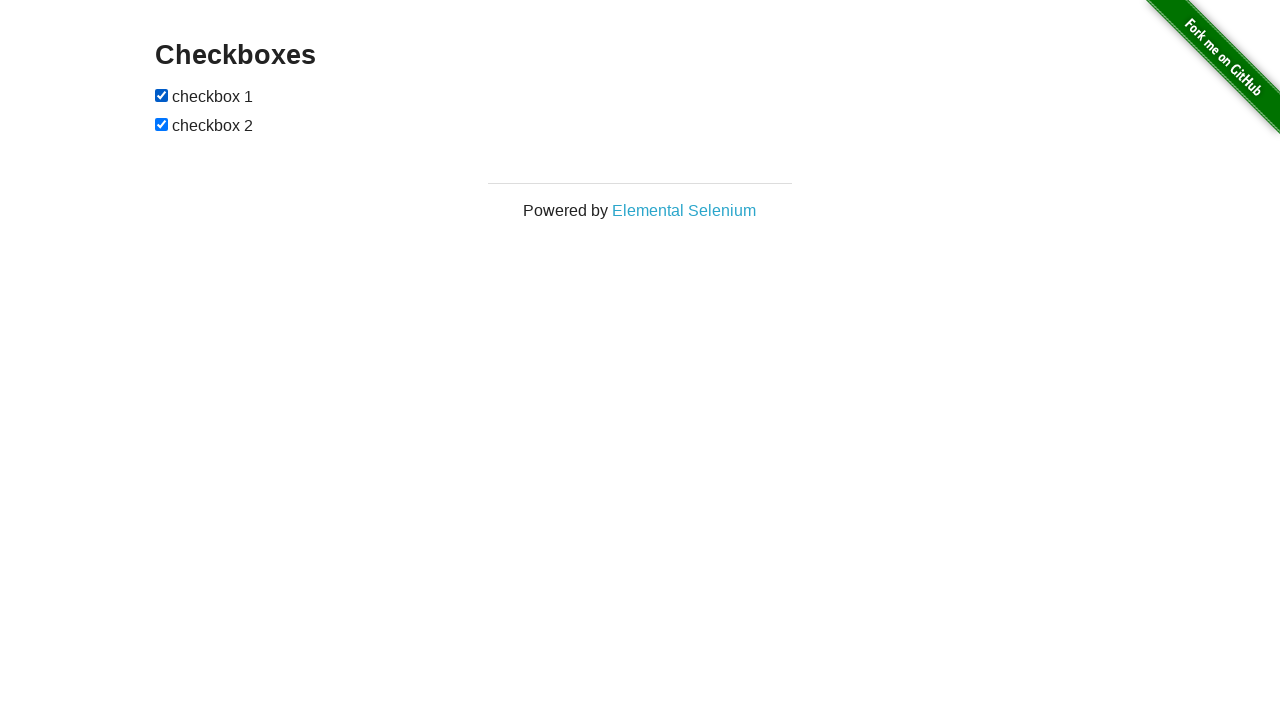